Navigates through multiple pages on Artillery.io website: homepage, cloud page, and documentation page.

Starting URL: https://www.artillery.io

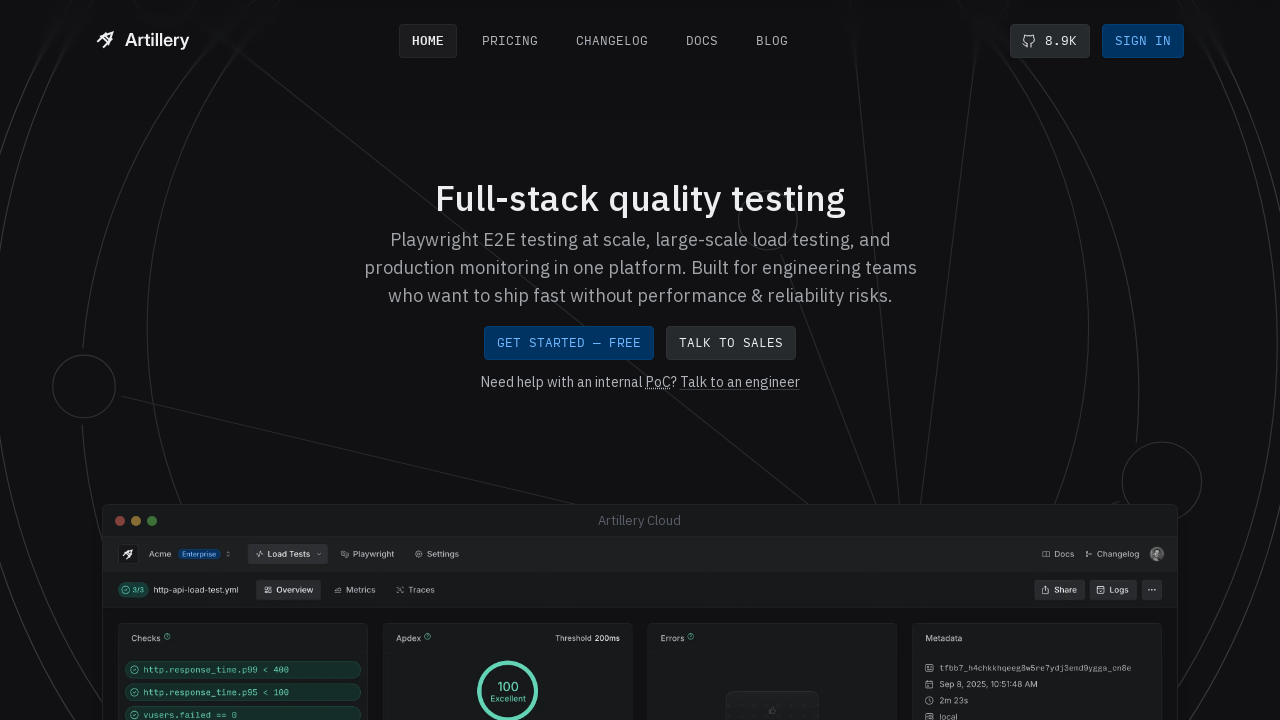

Navigated to Artillery.io cloud page
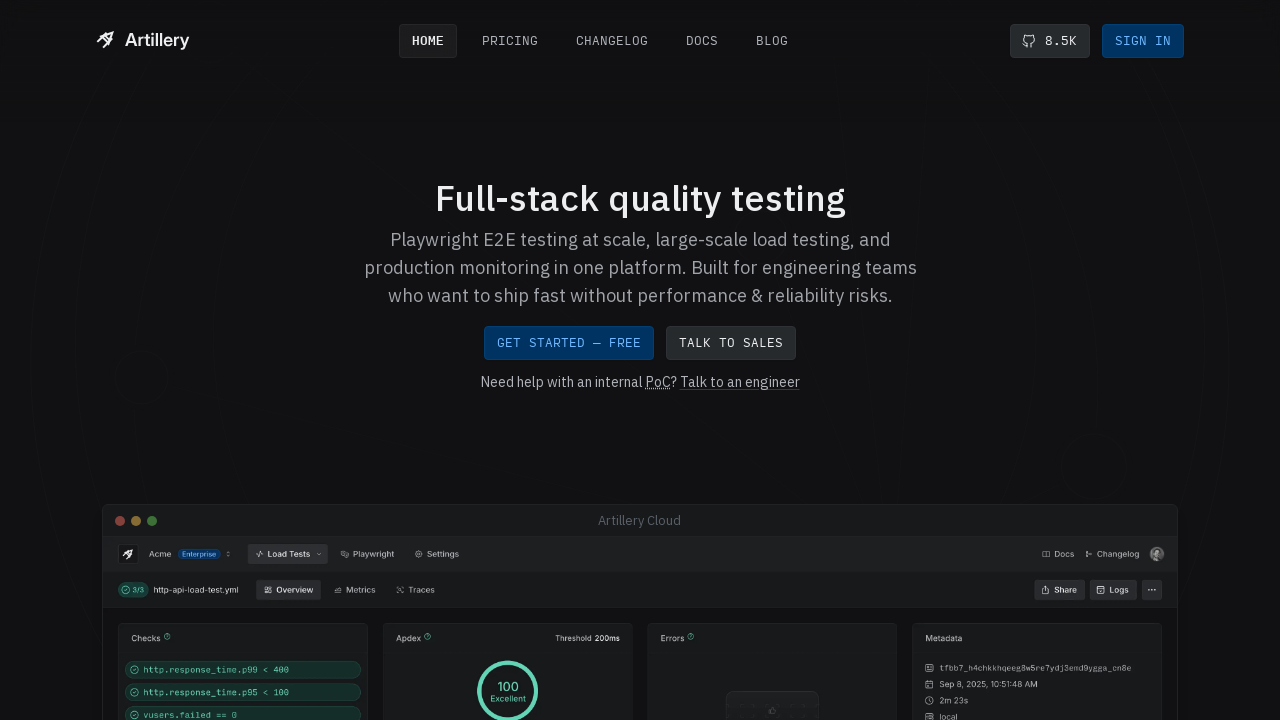

Navigated to Artillery.io documentation page
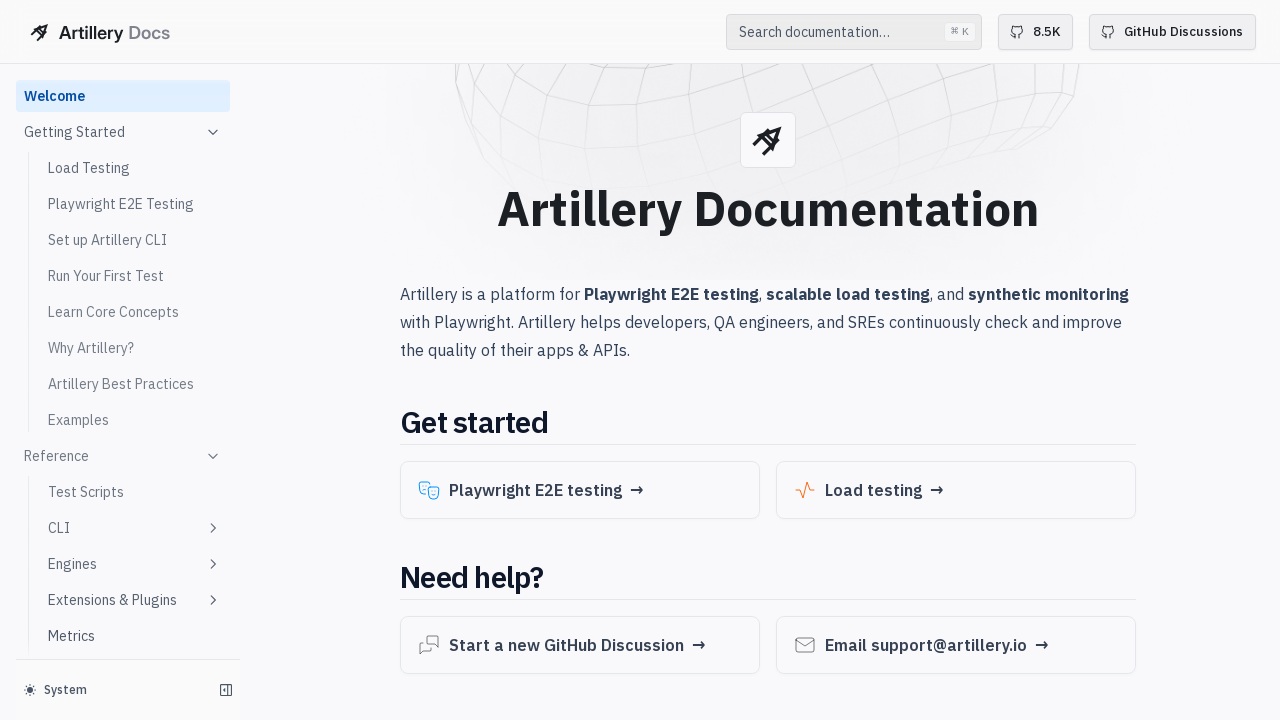

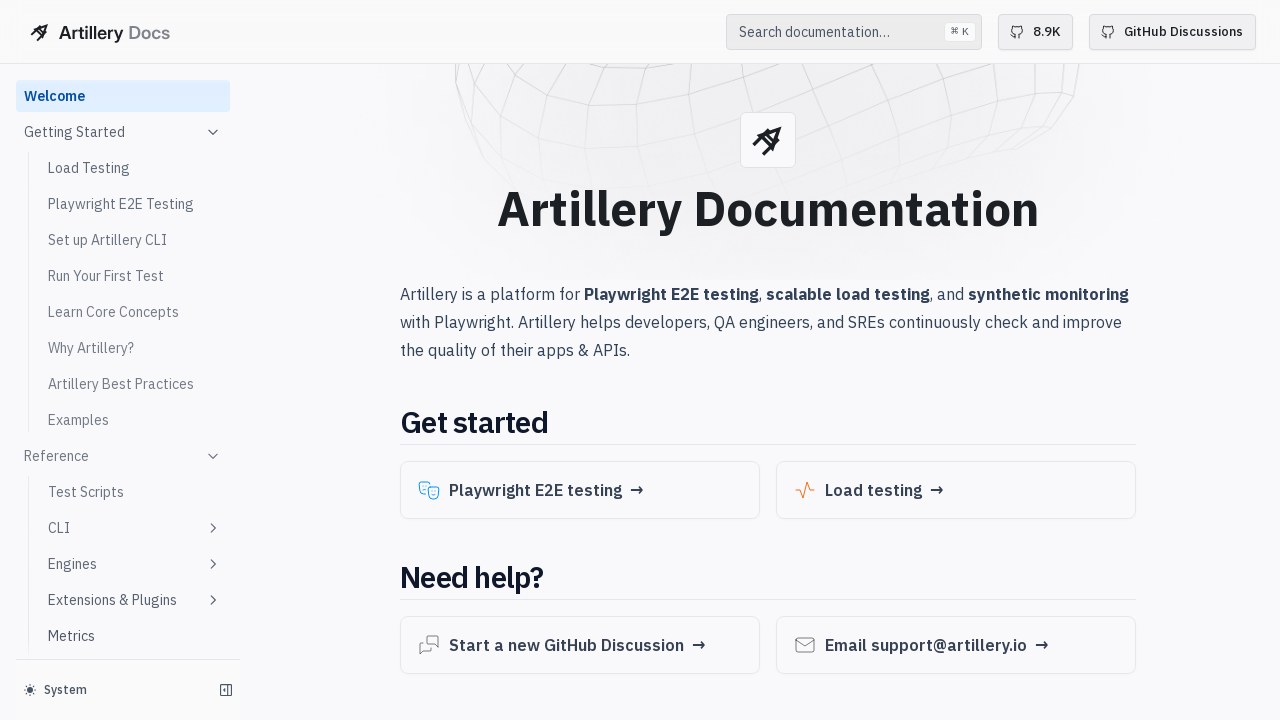